Tests handling of a prompt dialog by clicking a button that triggers a prompt, entering a name, and verifying the greeting message

Starting URL: https://testautomationpractice.blogspot.com/

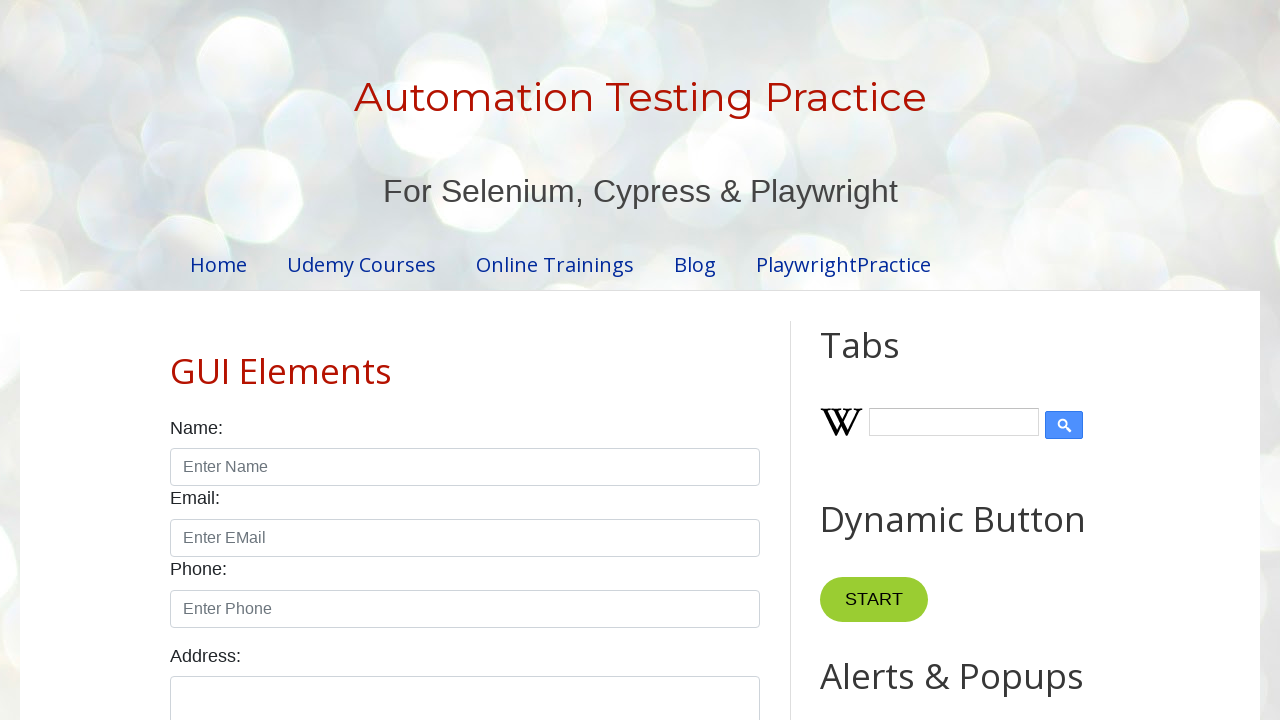

Set up dialog handler to accept prompt with name 'Silpa'
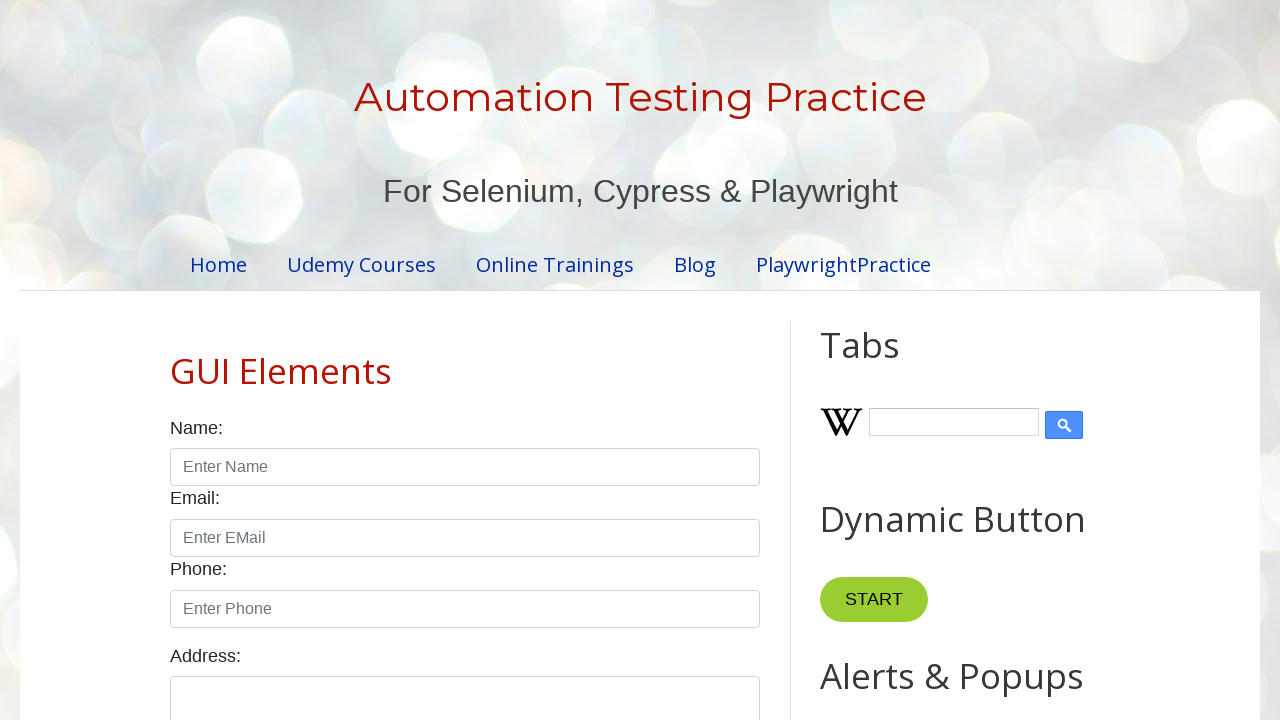

Clicked prompt button to trigger dialog at (890, 360) on #promptBtn
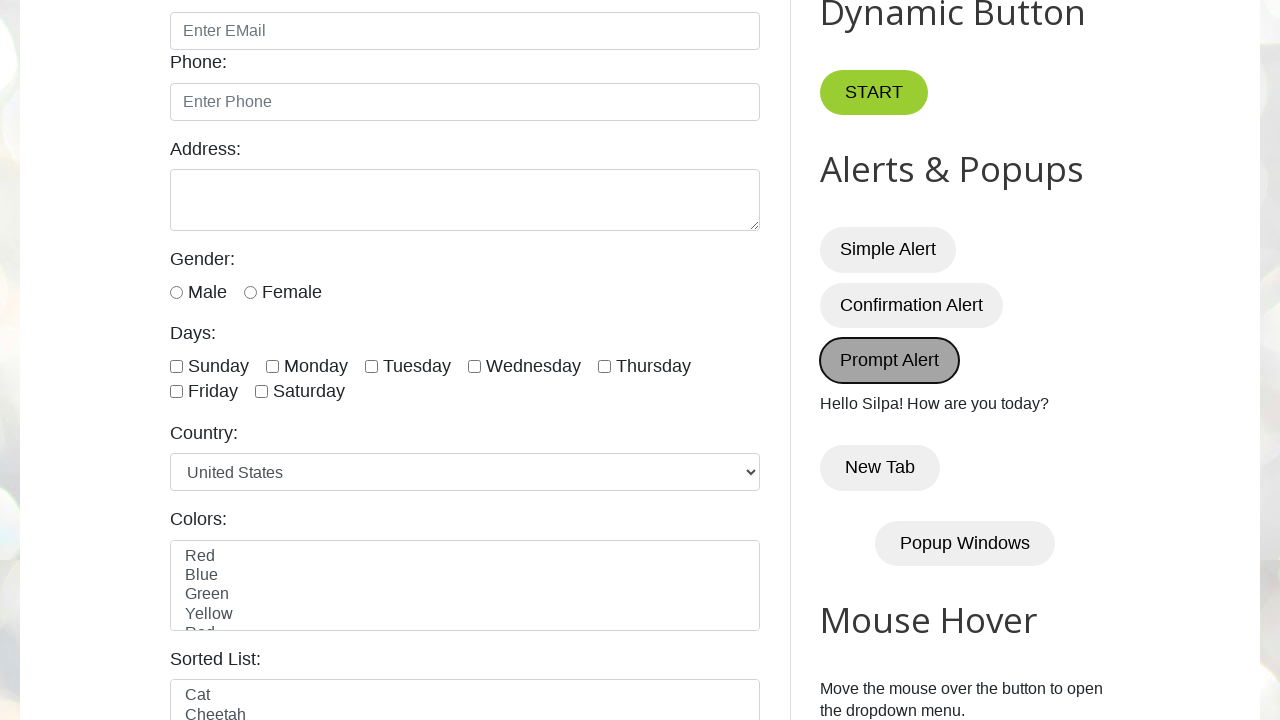

Verified greeting message displays 'Hello Silpa! How are you today?'
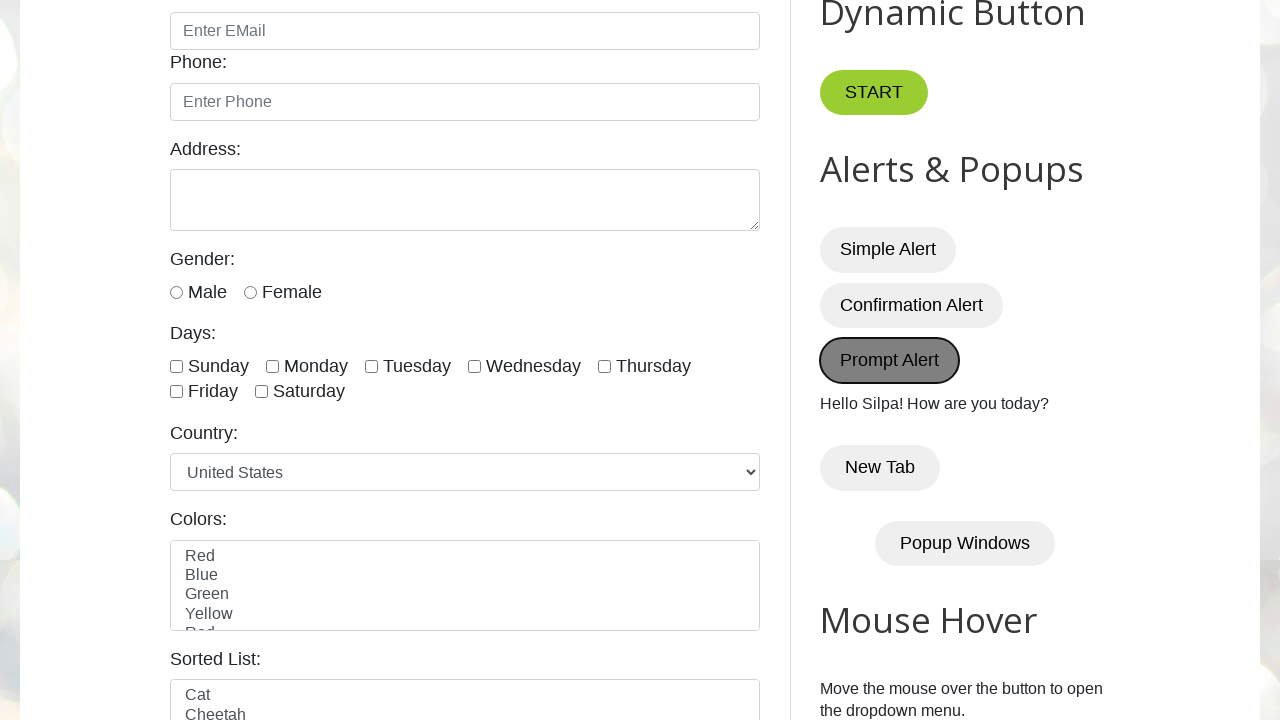

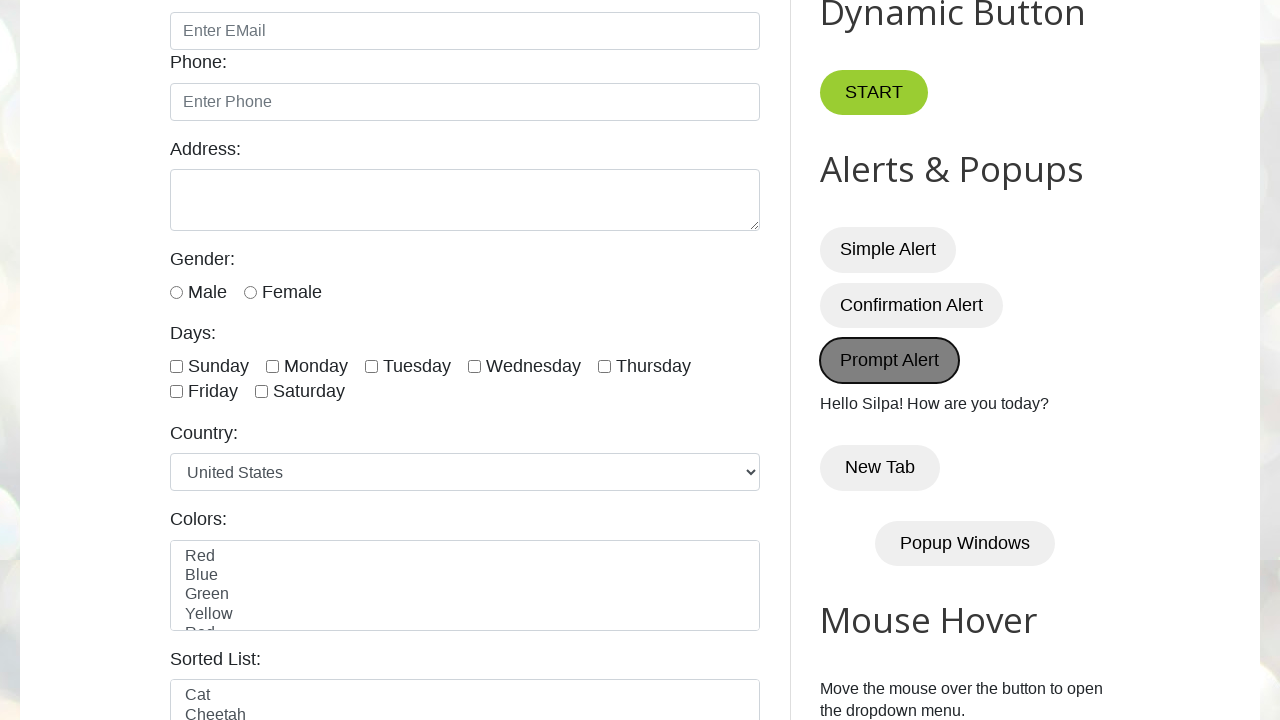